Tests browser navigation functionality by navigating to different pages, using back/forward buttons, and refreshing the page

Starting URL: https://demoqa.com/text-box

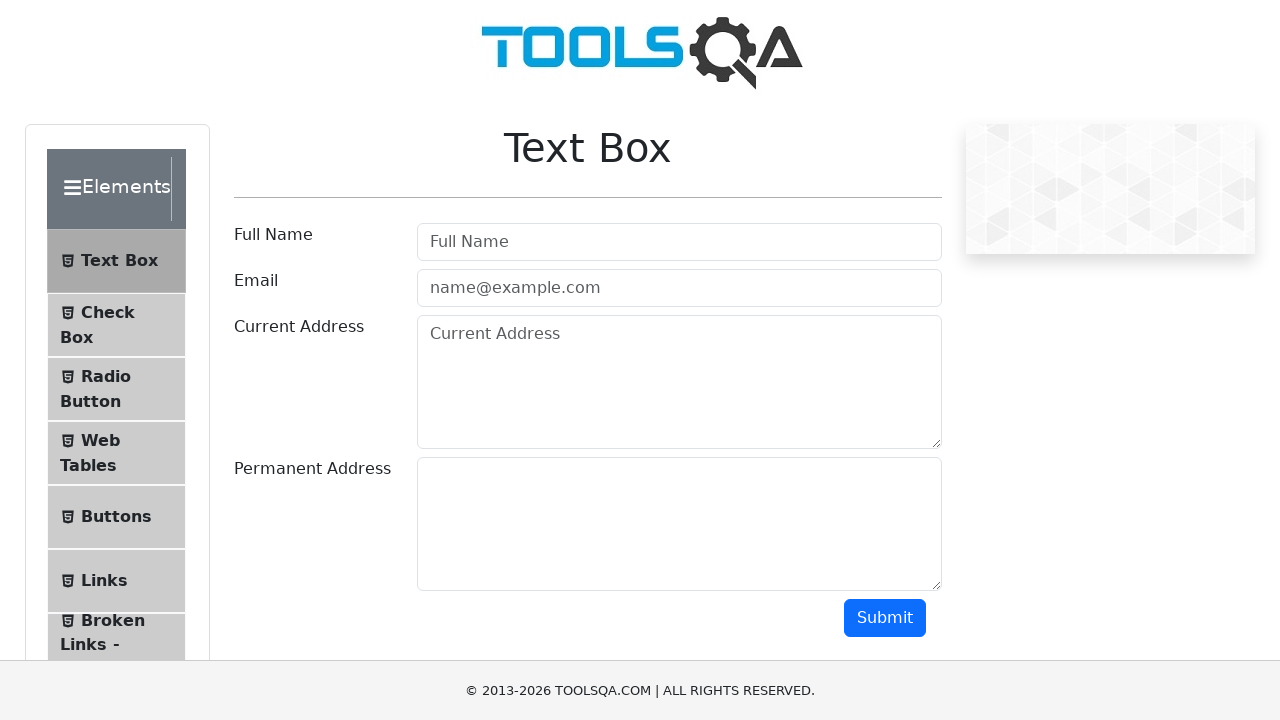

Navigated to https://demoqa.com/links page
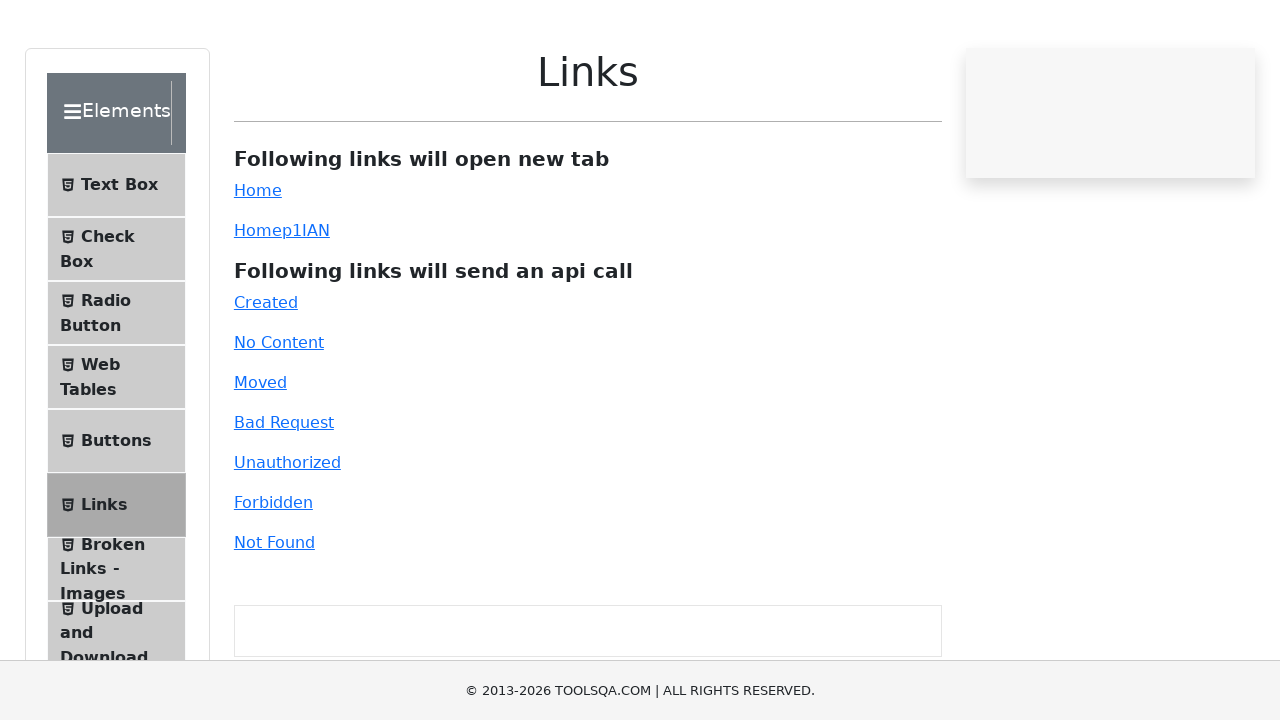

Navigated back to previous page (https://demoqa.com/text-box)
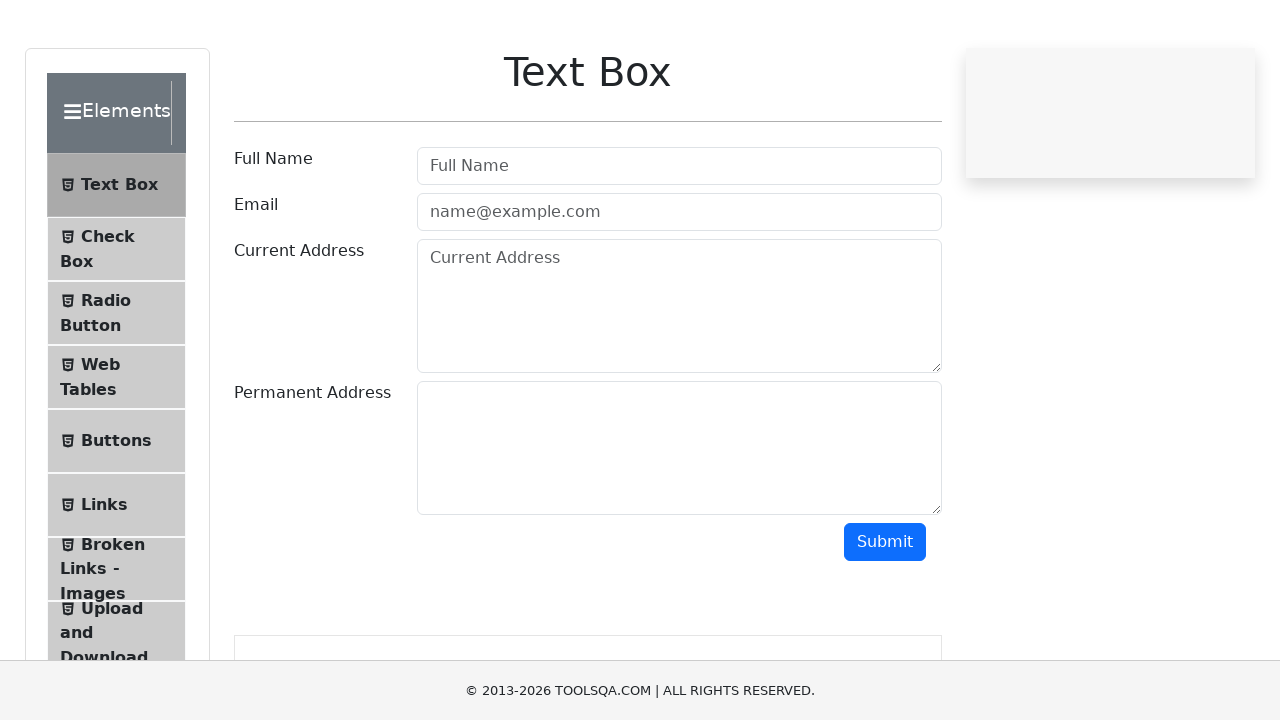

Navigated forward to https://demoqa.com/links page
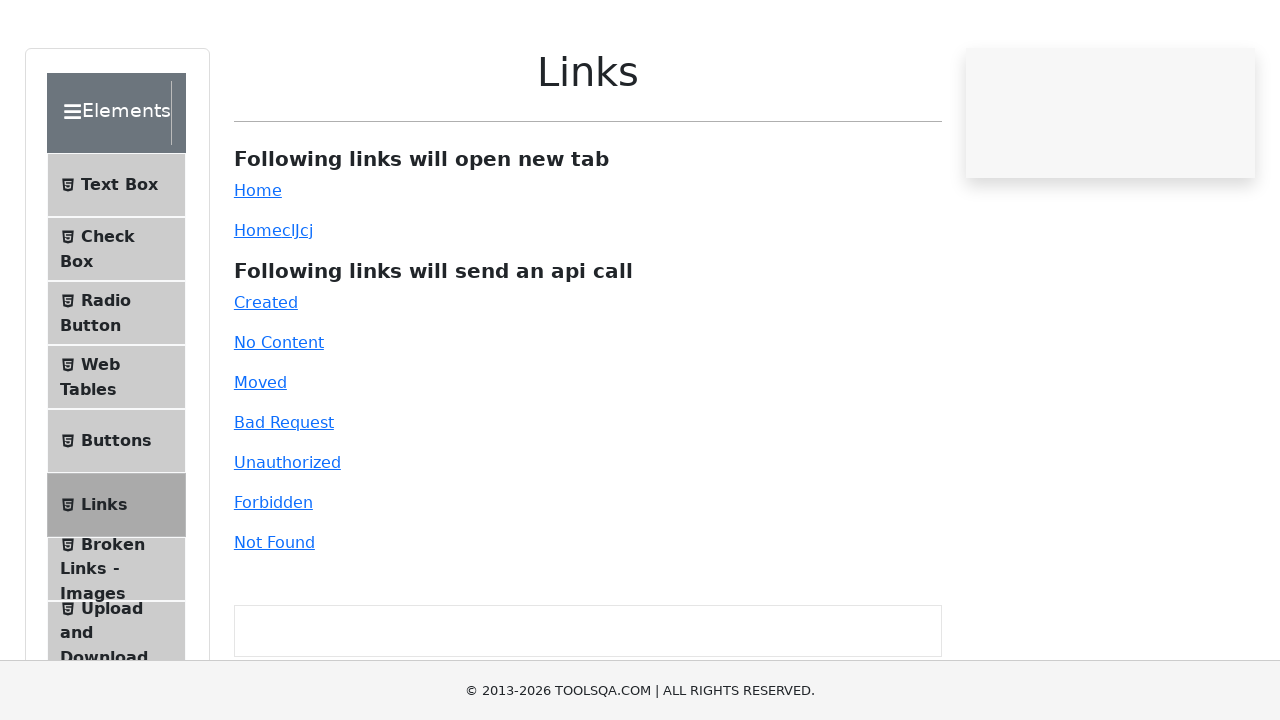

Refreshed the current page
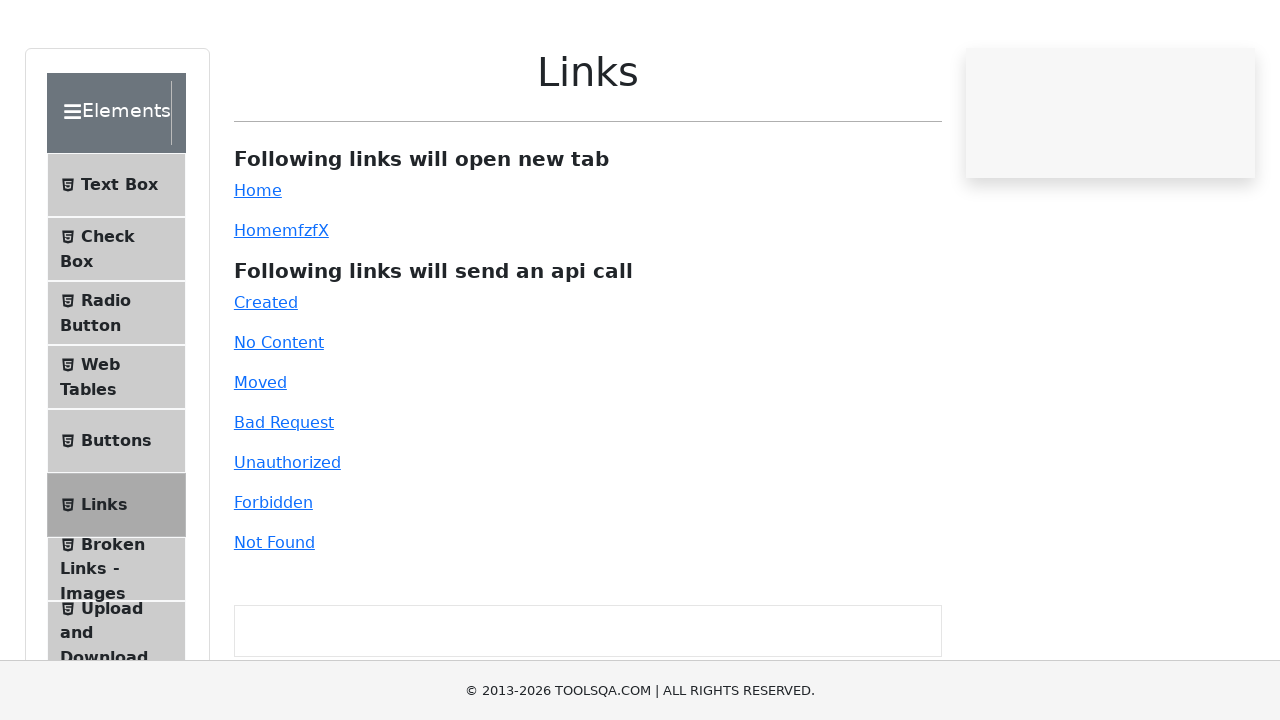

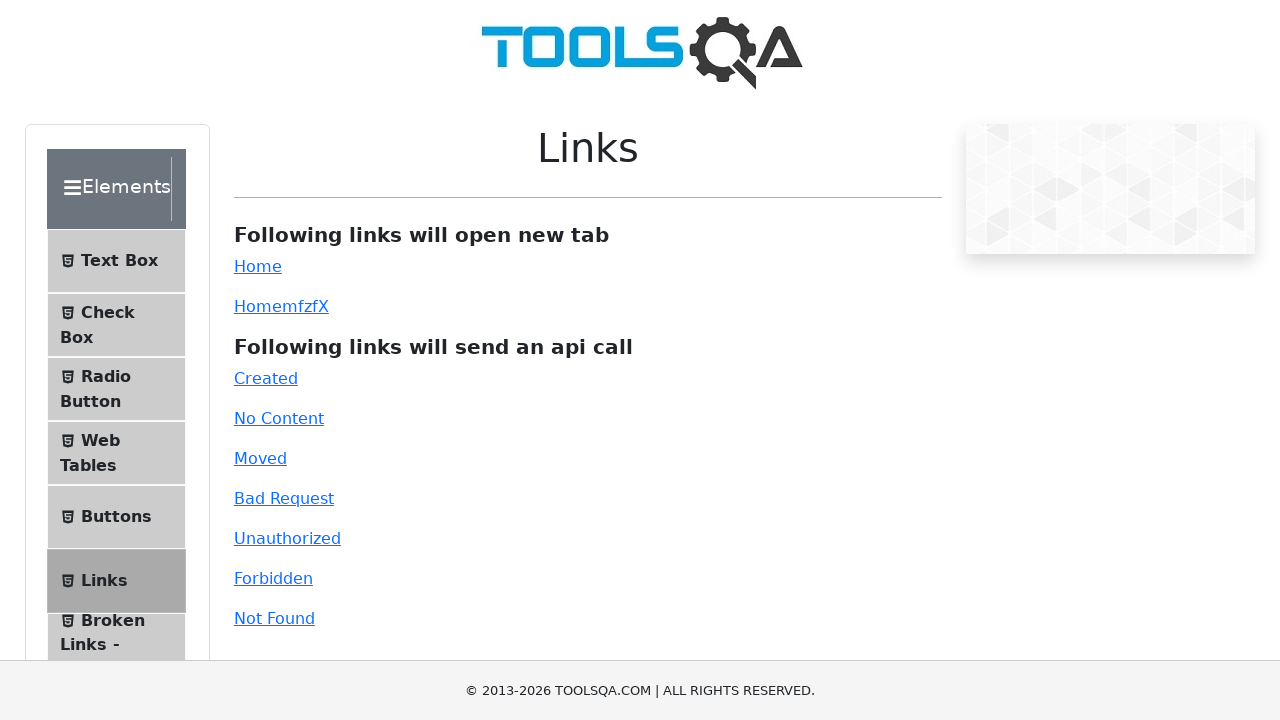